Tests link functionality on DemoQA by clicking on the Links menu, testing a simple link that opens a new tab, switching back to the main window, scrolling down, and clicking on a "created" API link to verify the response message appears.

Starting URL: https://demoqa.com/elements

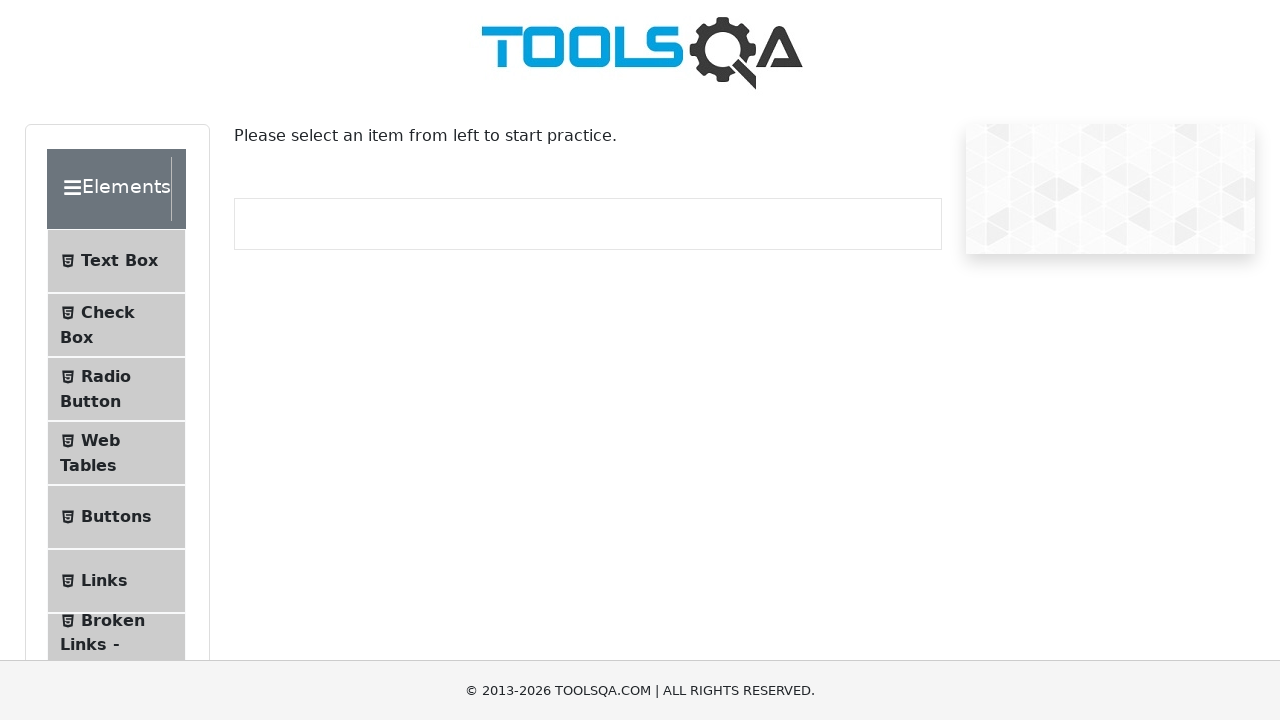

Clicked on 'Links' menu item in the left sidebar at (104, 581) on xpath=//span[text()='Links']
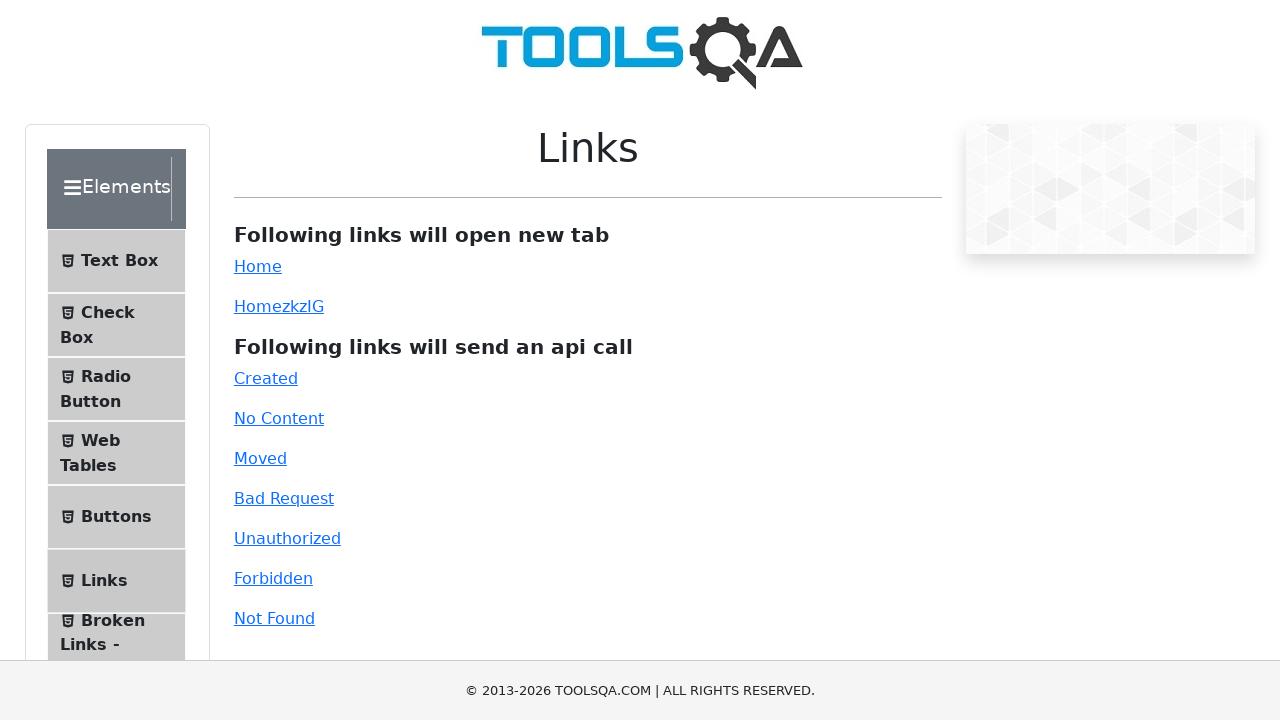

Clicked on simple link which opened a new tab at (258, 266) on #simpleLink
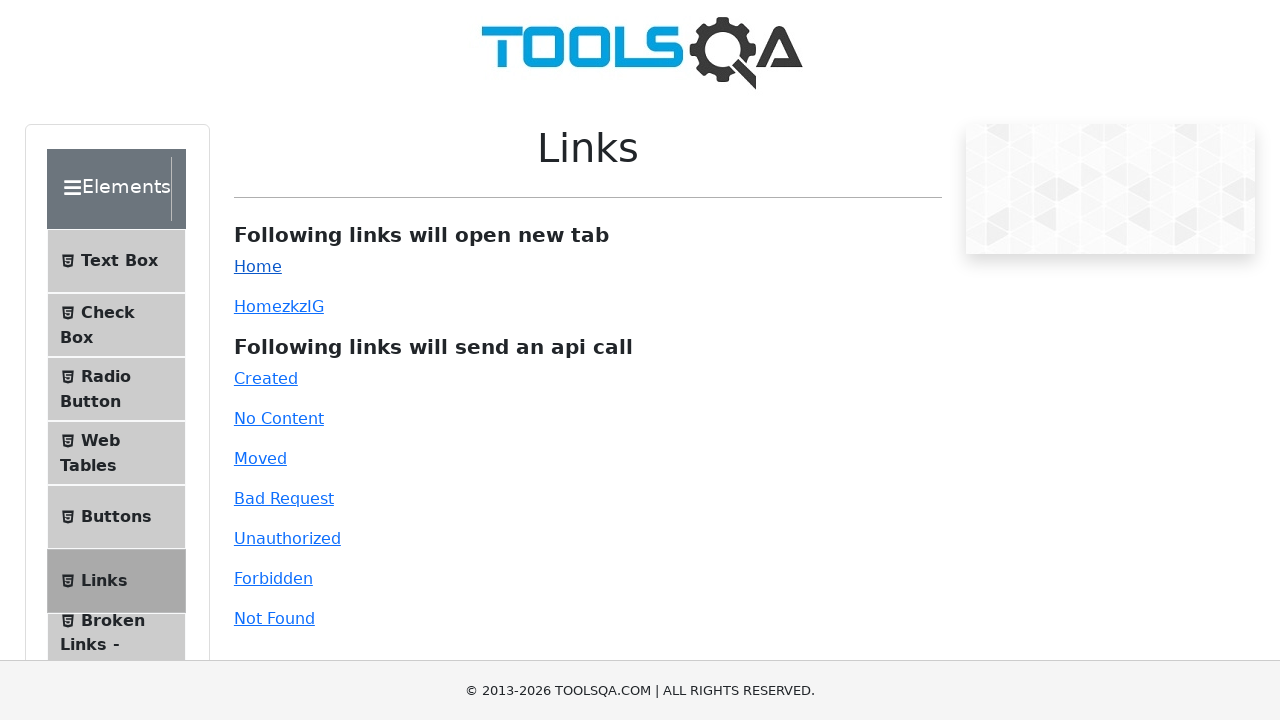

New tab loaded successfully
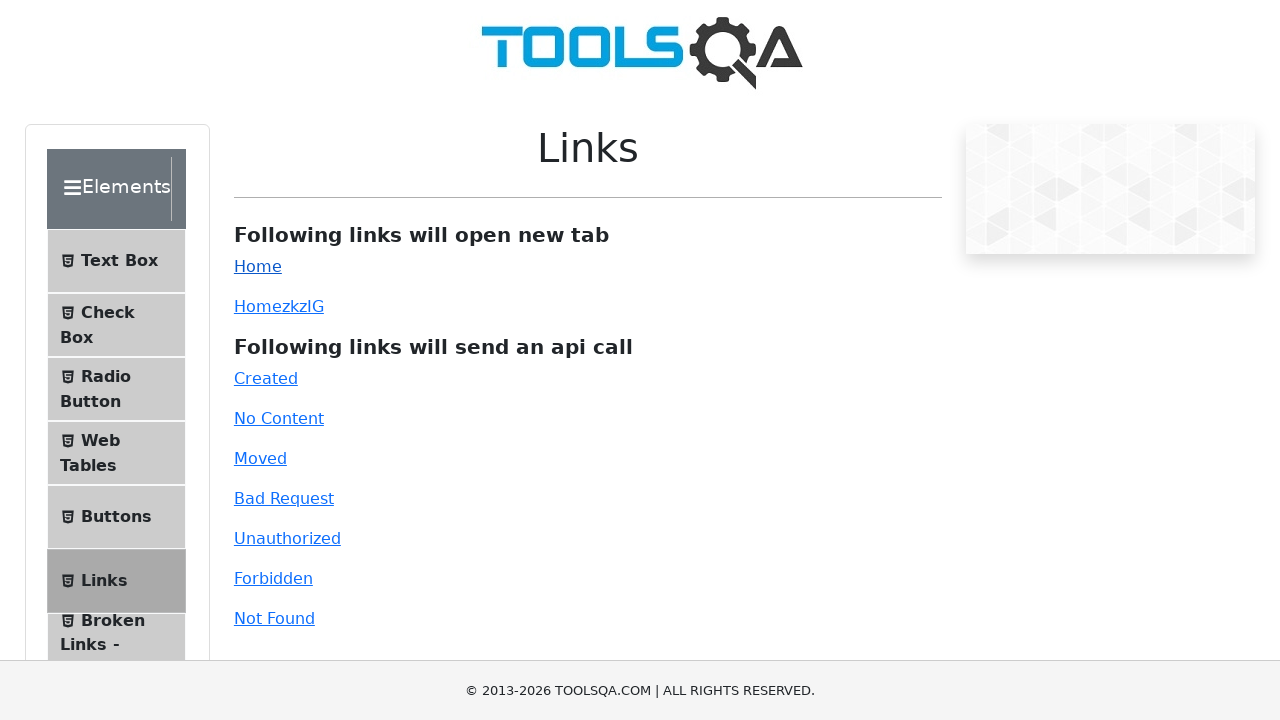

Closed the new tab and switched back to main window
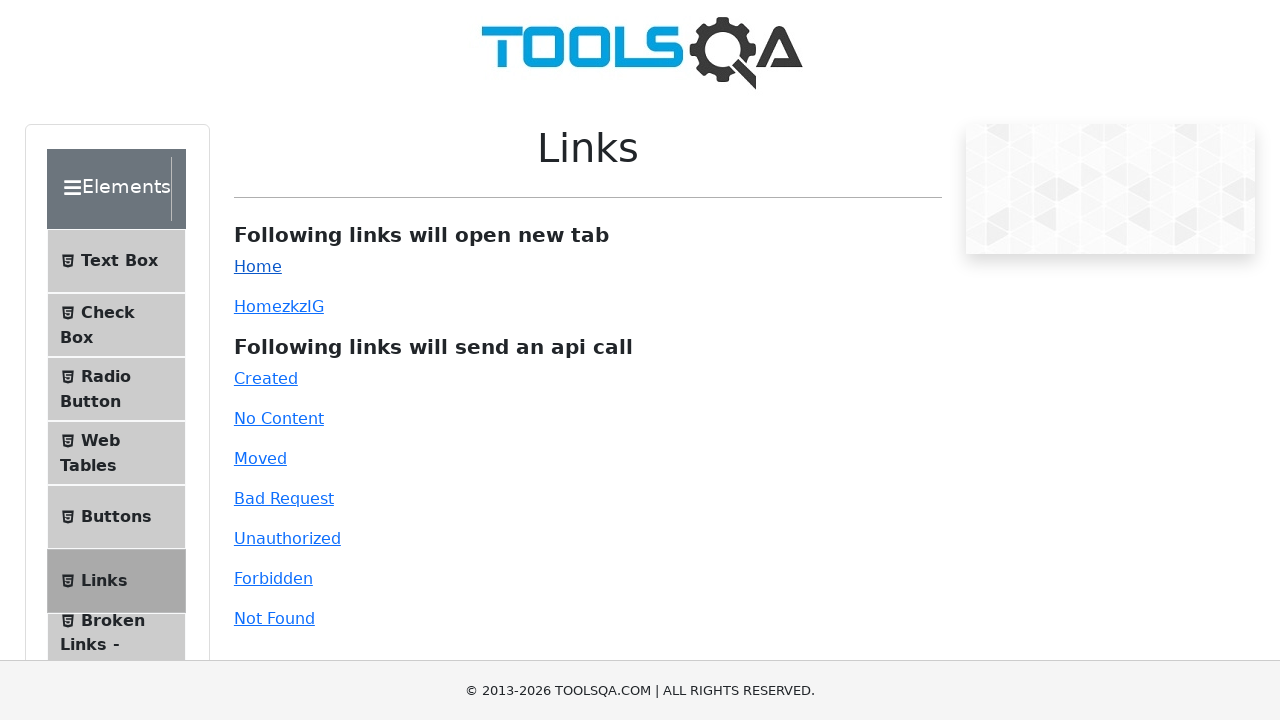

Scrolled down on the main page by 250 pixels
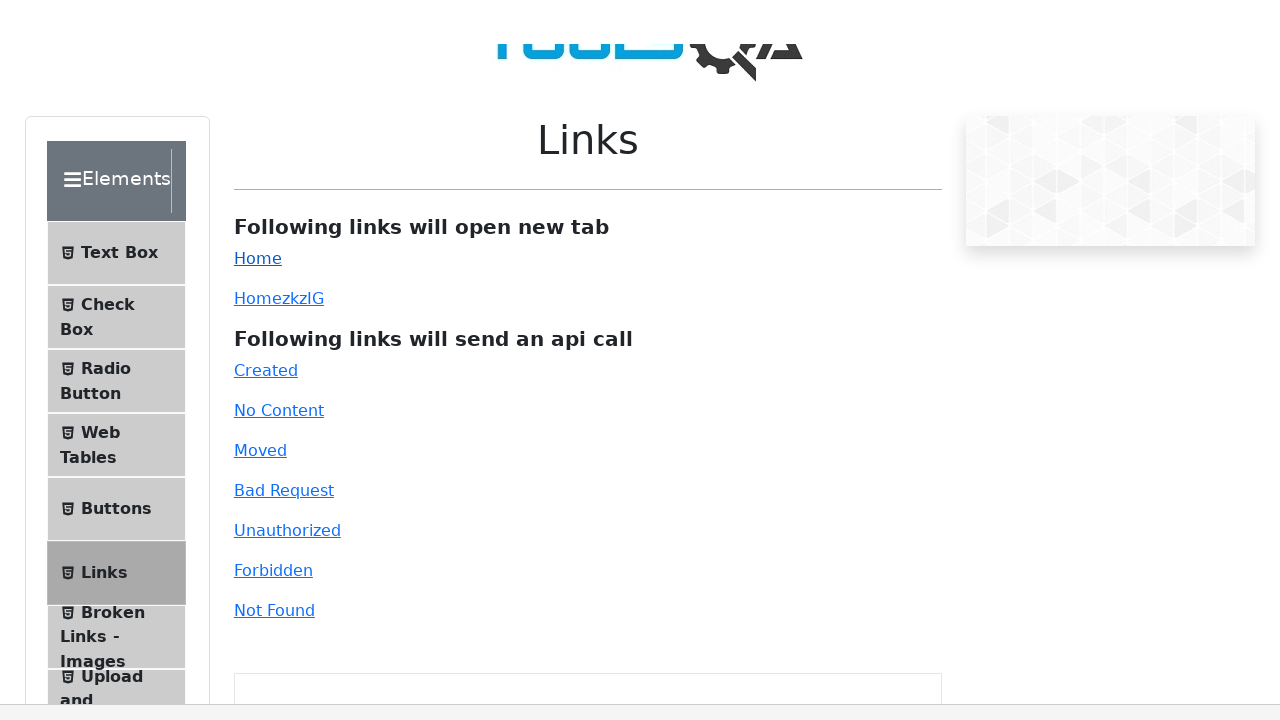

Clicked on the 'Created' API link at (266, 128) on #created
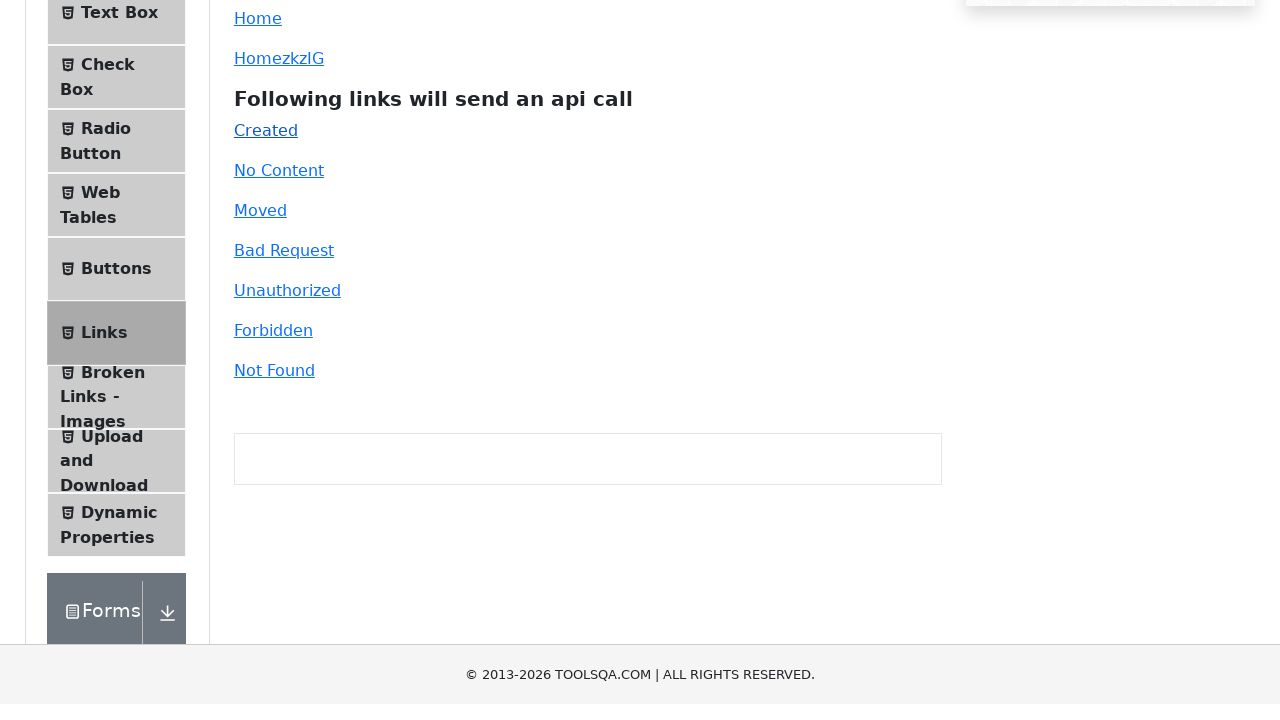

Link response message appeared on the page
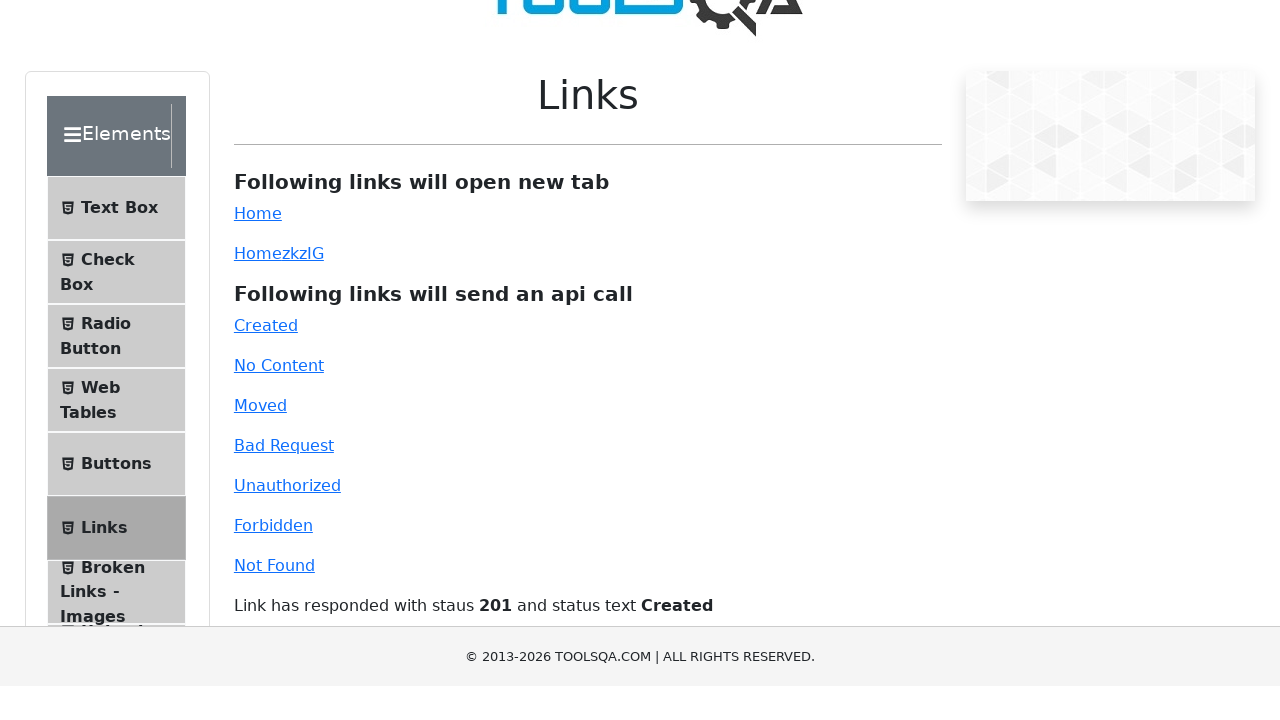

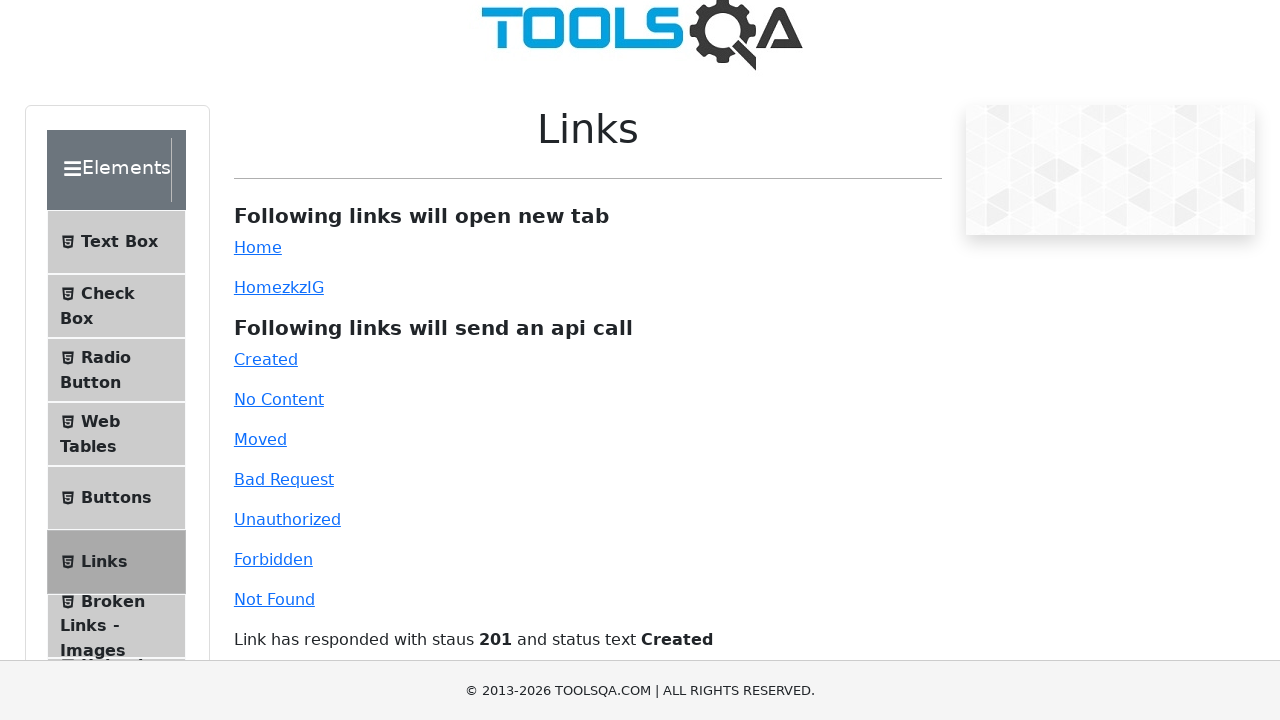